Tests checkbox functionality by locating a Sunday checkbox, clicking to select it, verifying selection state, and then clicking again to deselect it

Starting URL: https://testautomationpractice.blogspot.com/

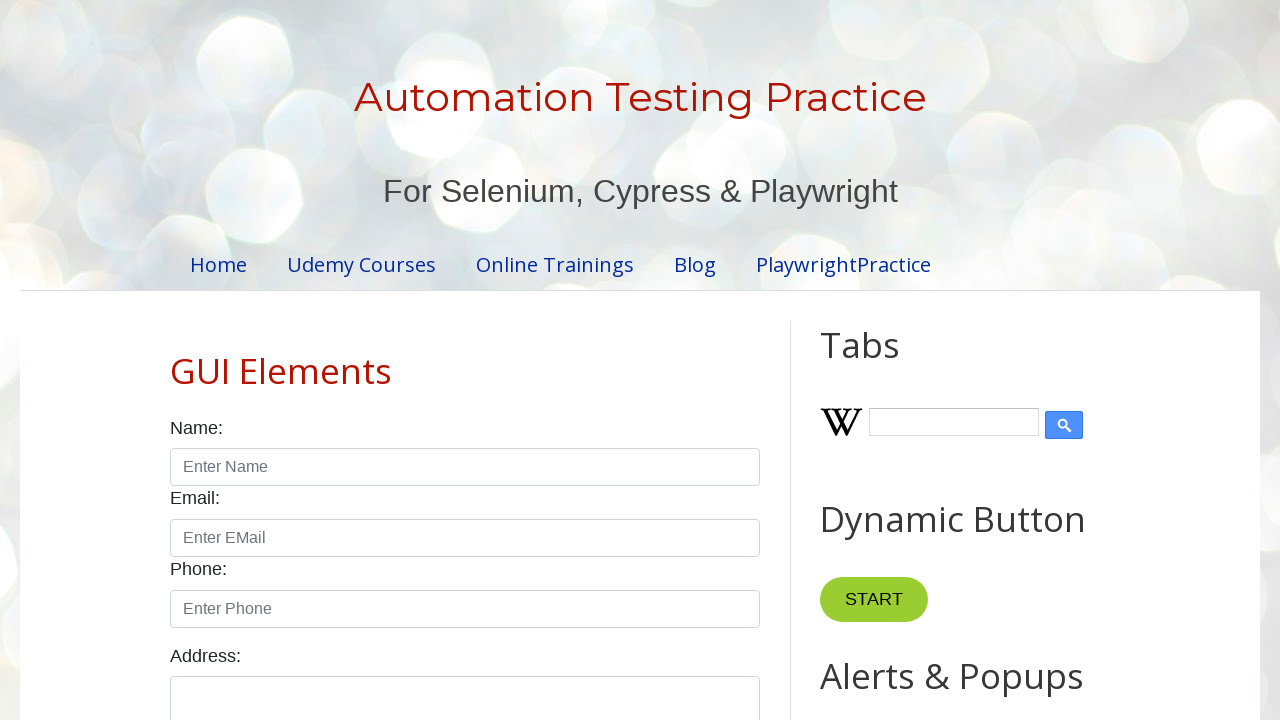

Scrolled to and located the Sunday checkbox
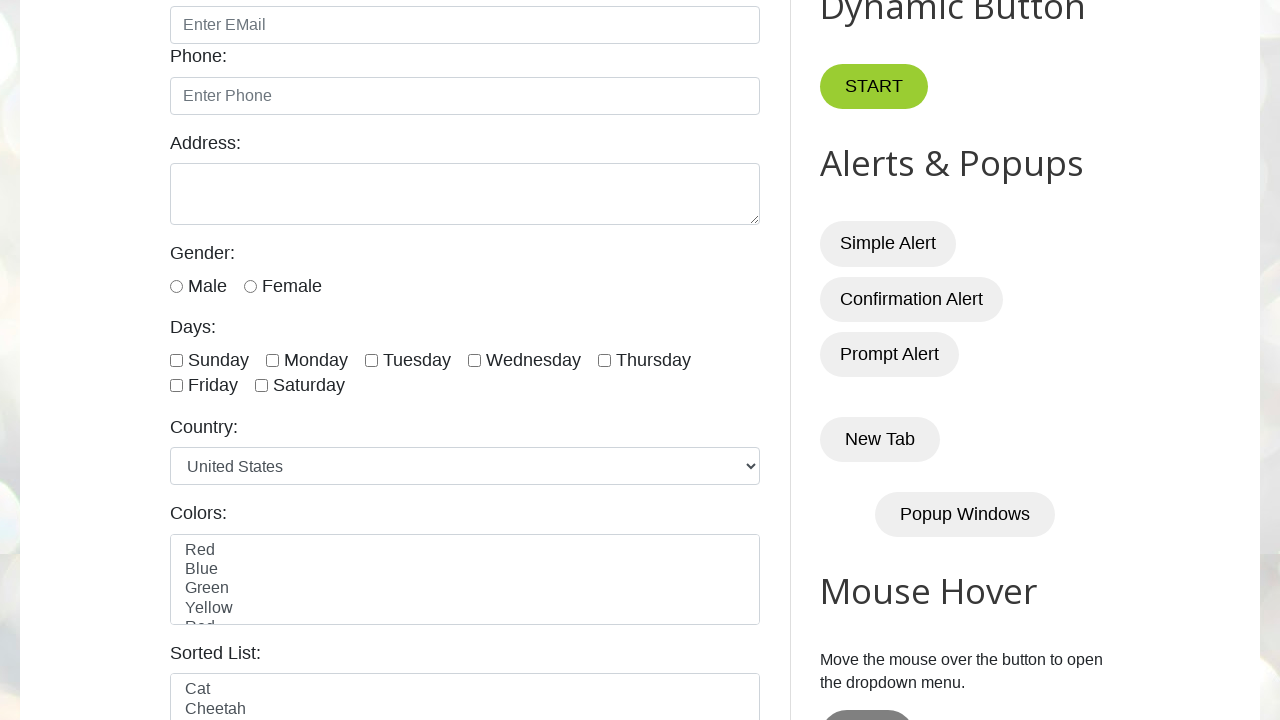

Verified initial checkbox state
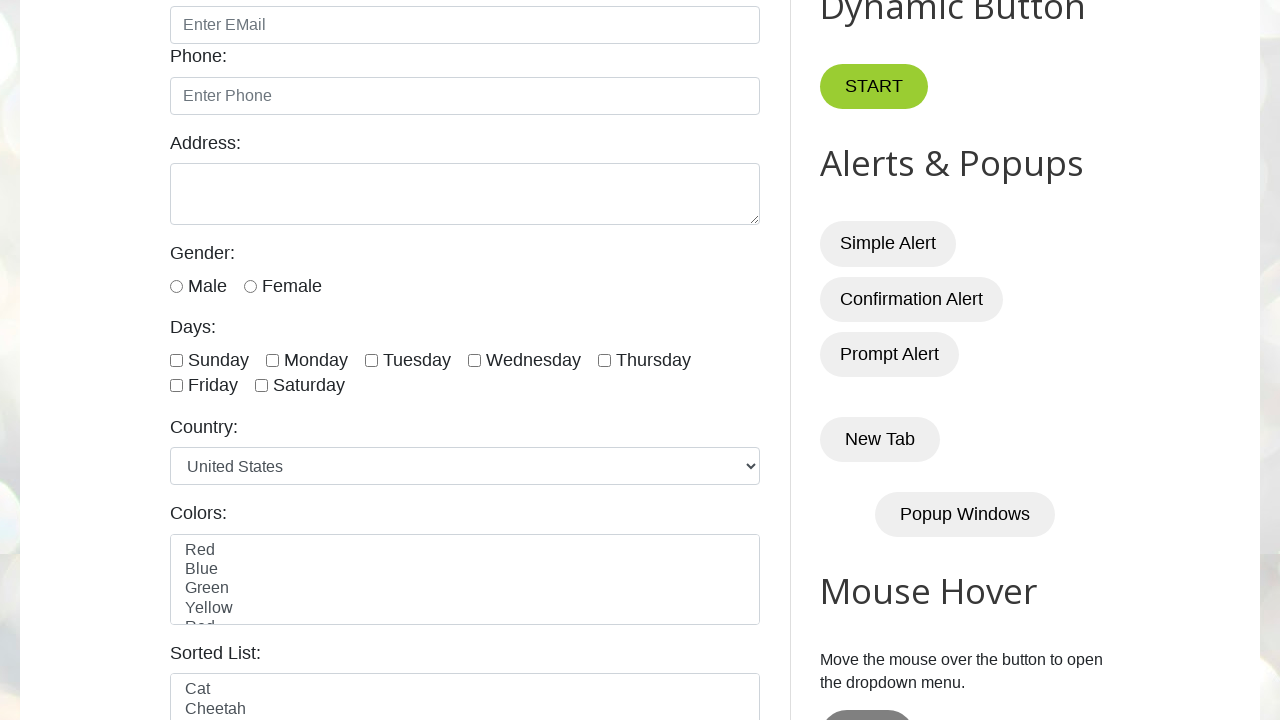

Clicked Sunday checkbox to select it at (176, 360) on #sunday
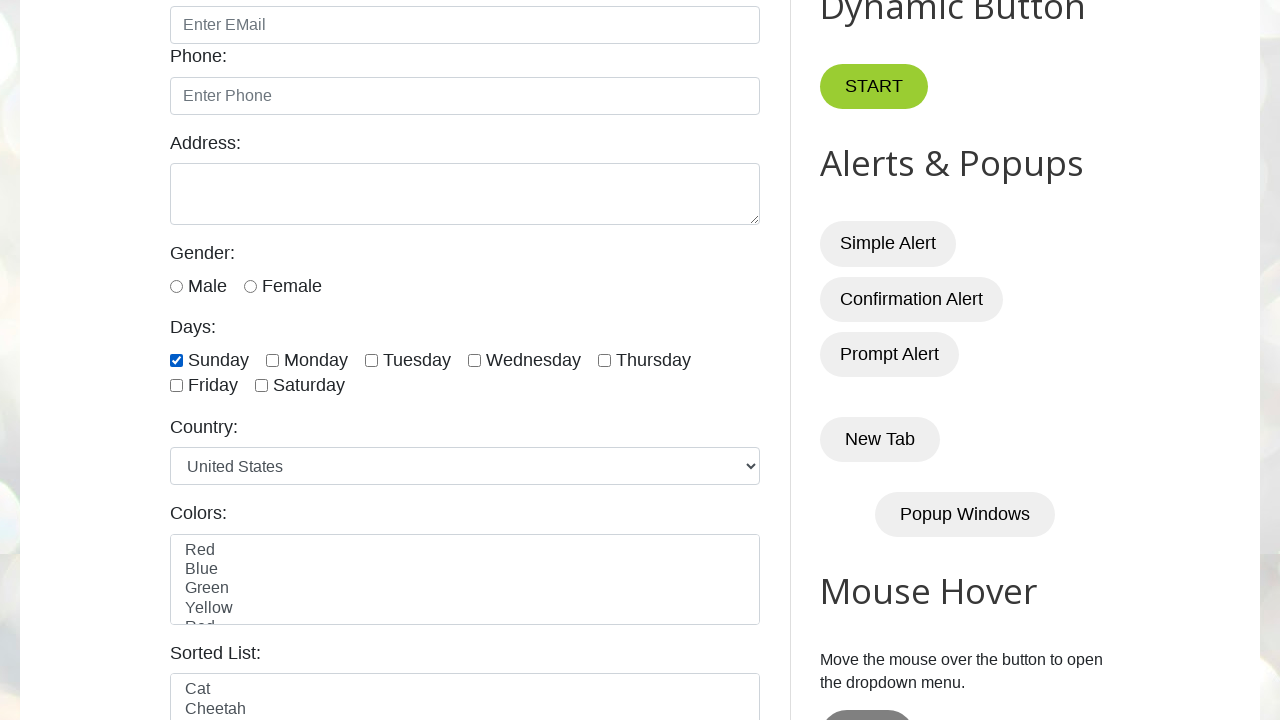

Verified Sunday checkbox is now selected
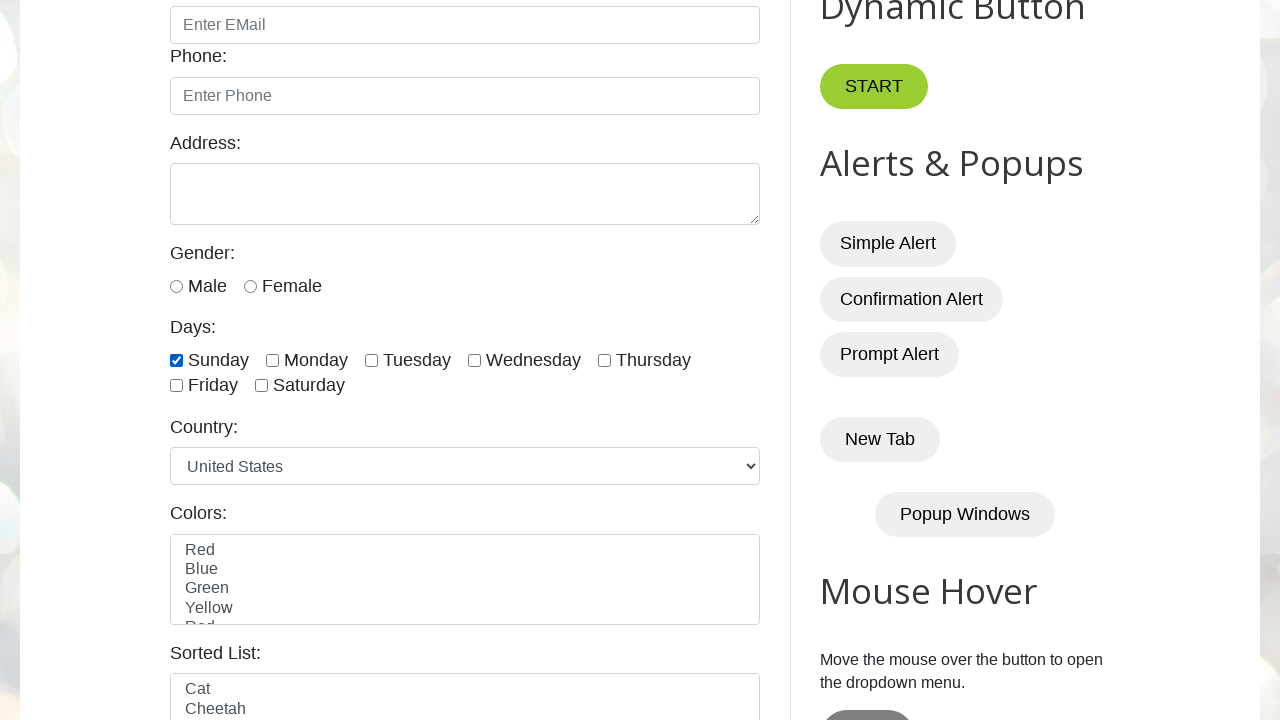

Retrieved the 'value' attribute of the Sunday checkbox
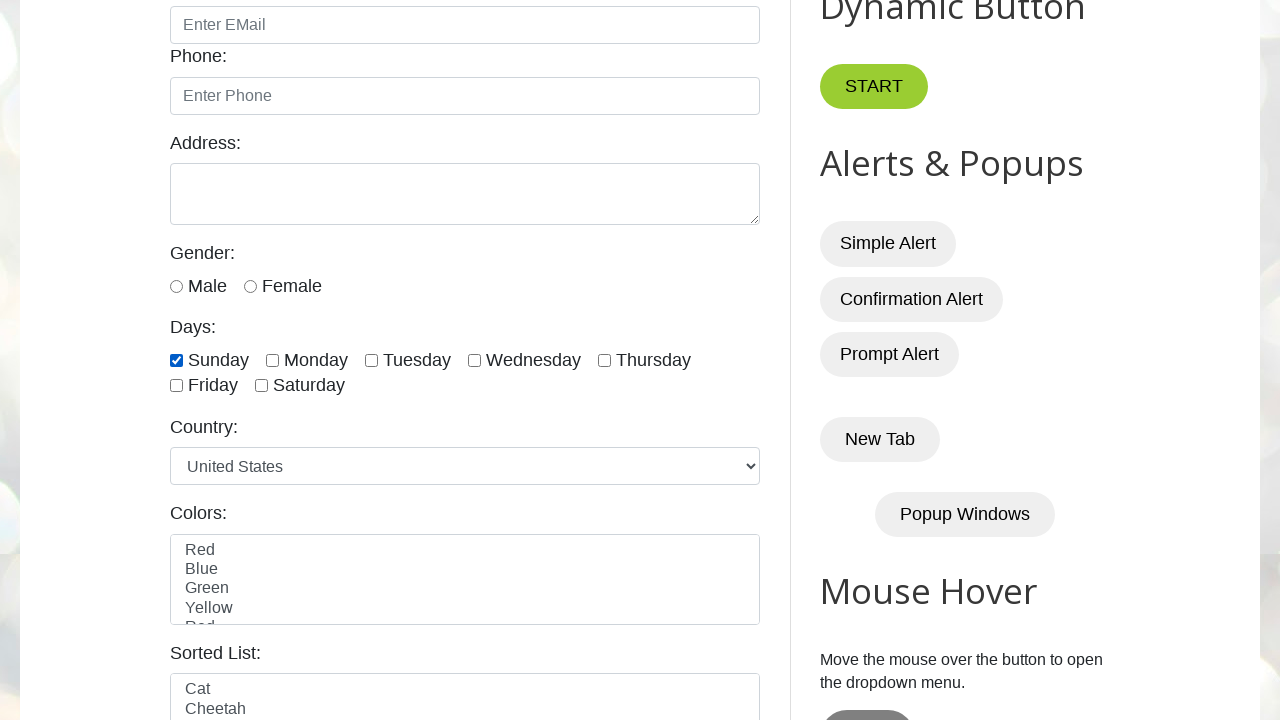

Clicked Sunday checkbox again to deselect it at (176, 360) on #sunday
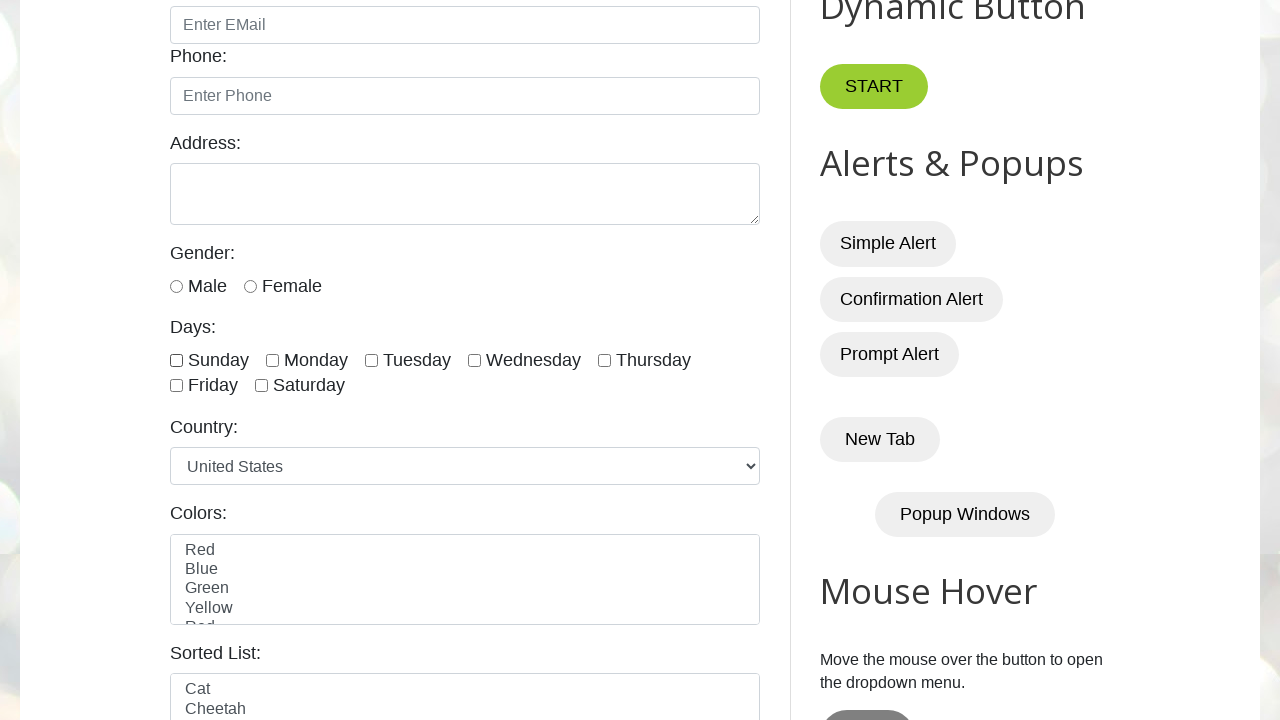

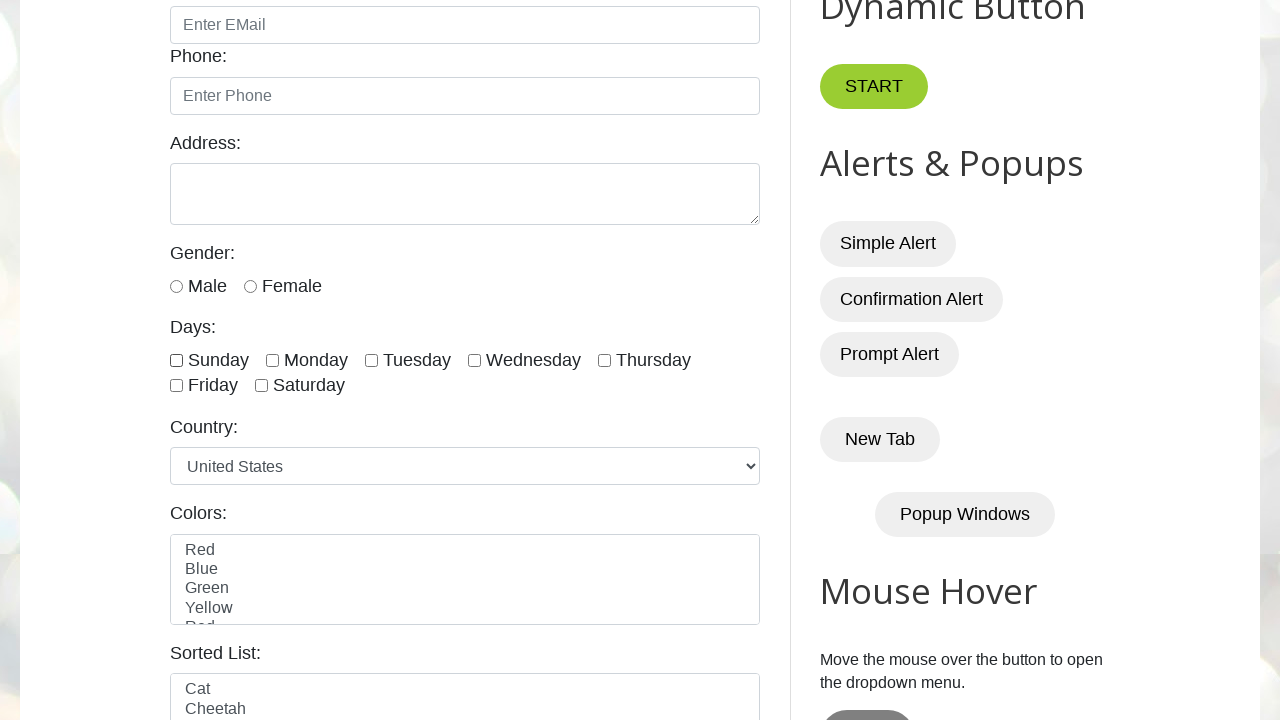